Tests a flight booking form by selecting origin and destination cities from dropdowns, selecting a date, configuring passenger count, selecting currency, and submitting the form.

Starting URL: https://rahulshettyacademy.com/dropdownsPractise/

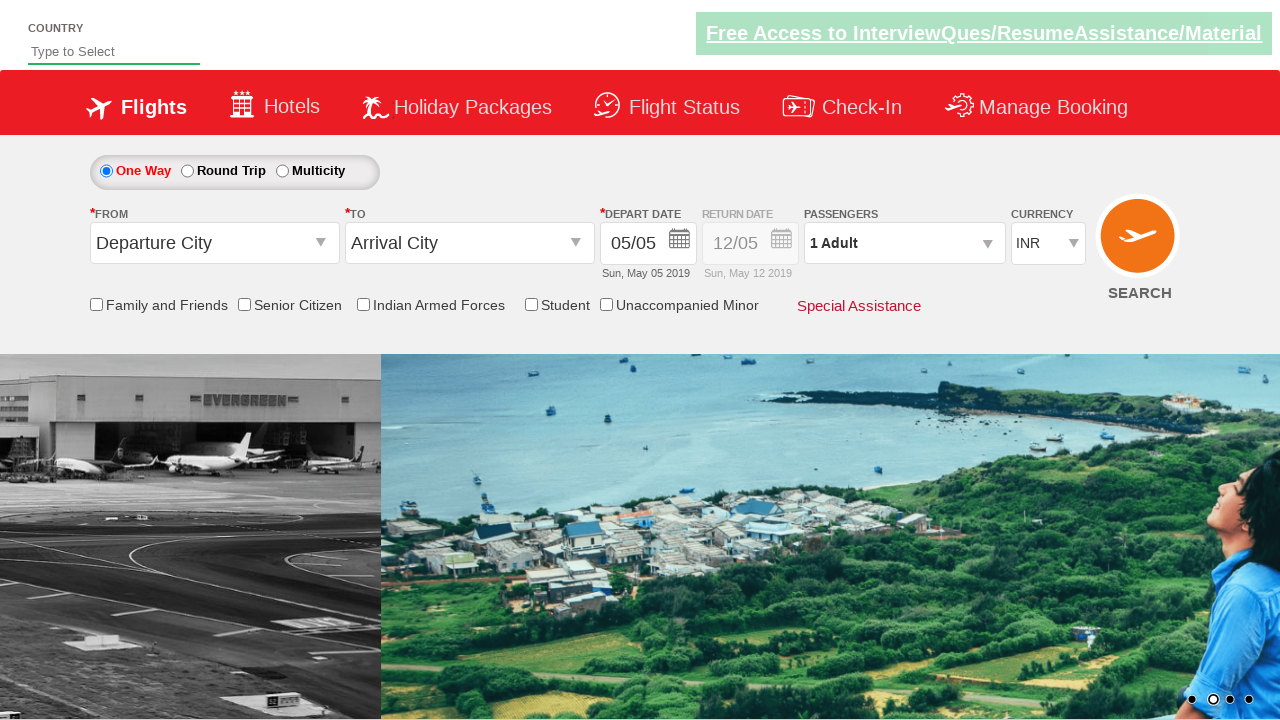

Clicked on origin station dropdown at (214, 243) on #ctl00_mainContent_ddl_originStation1_CTXT
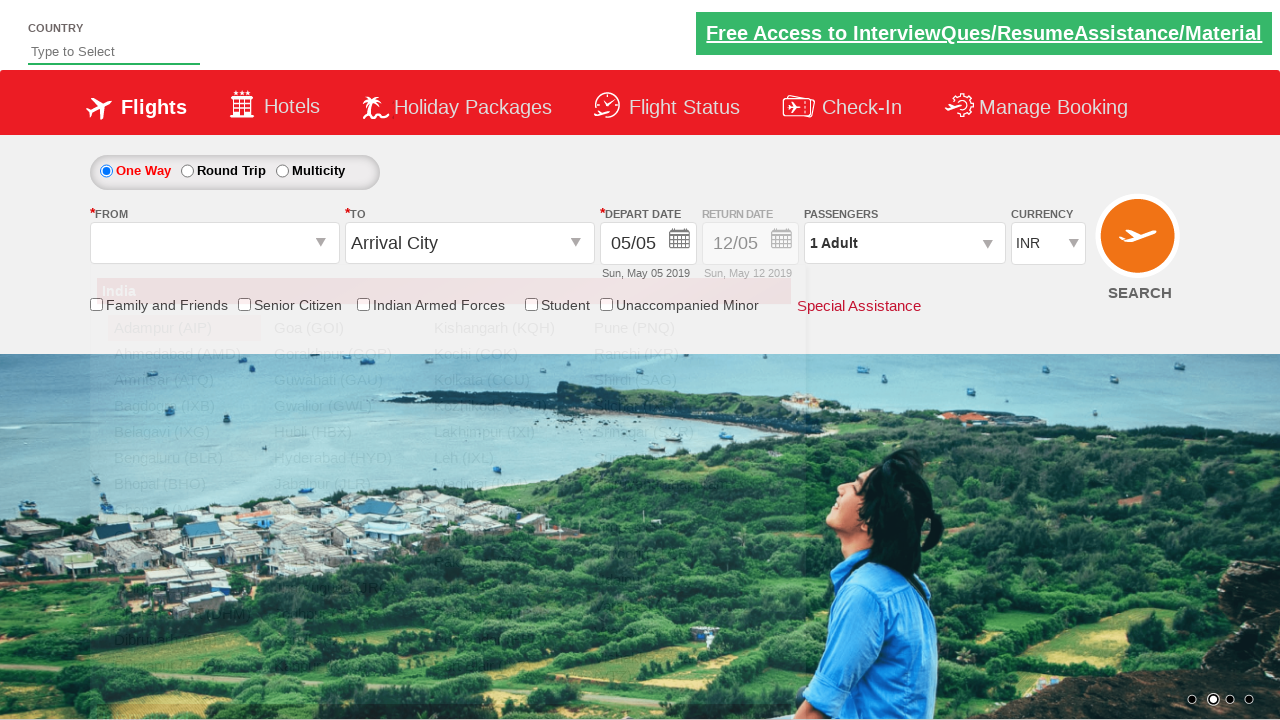

Selected Mumbai (BOM) as origin city at (504, 536) on xpath=//a[text()=' Mumbai (BOM)']
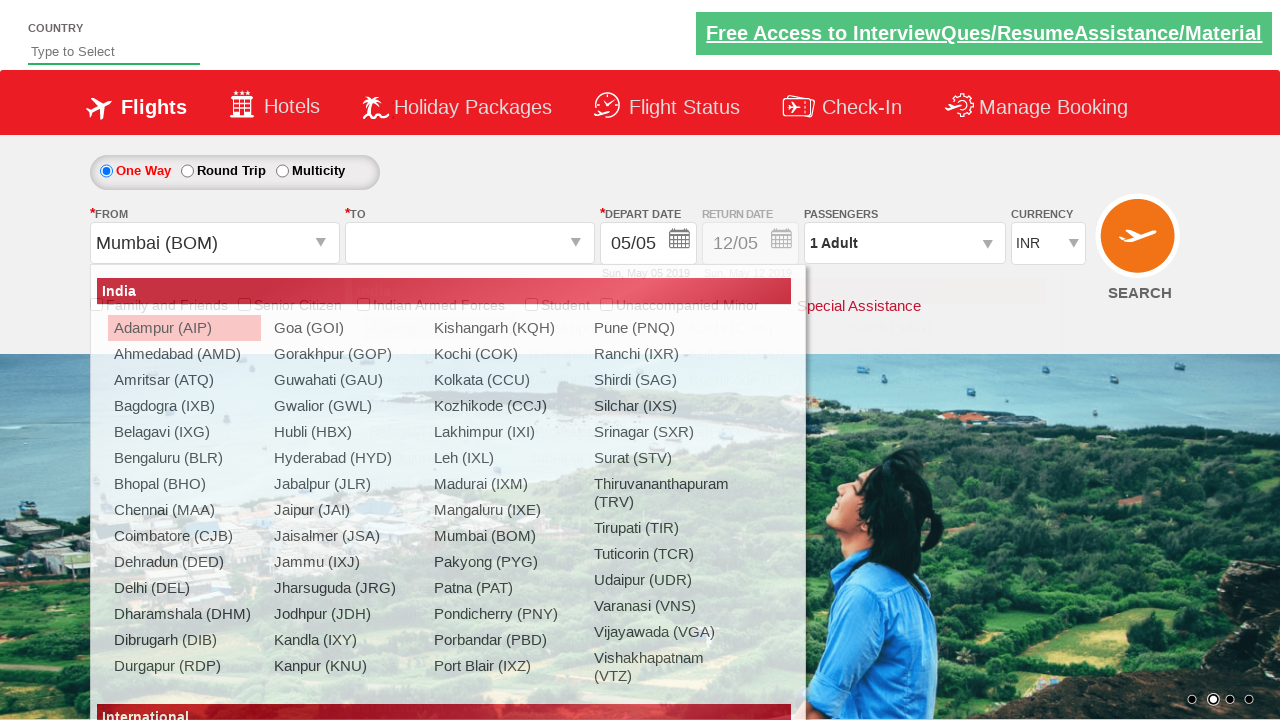

Selected Coimbatore (CJB) as destination city at (439, 536) on (//div[@class='dropdownDiv'])[3] //a[text()=' Coimbatore (CJB)']
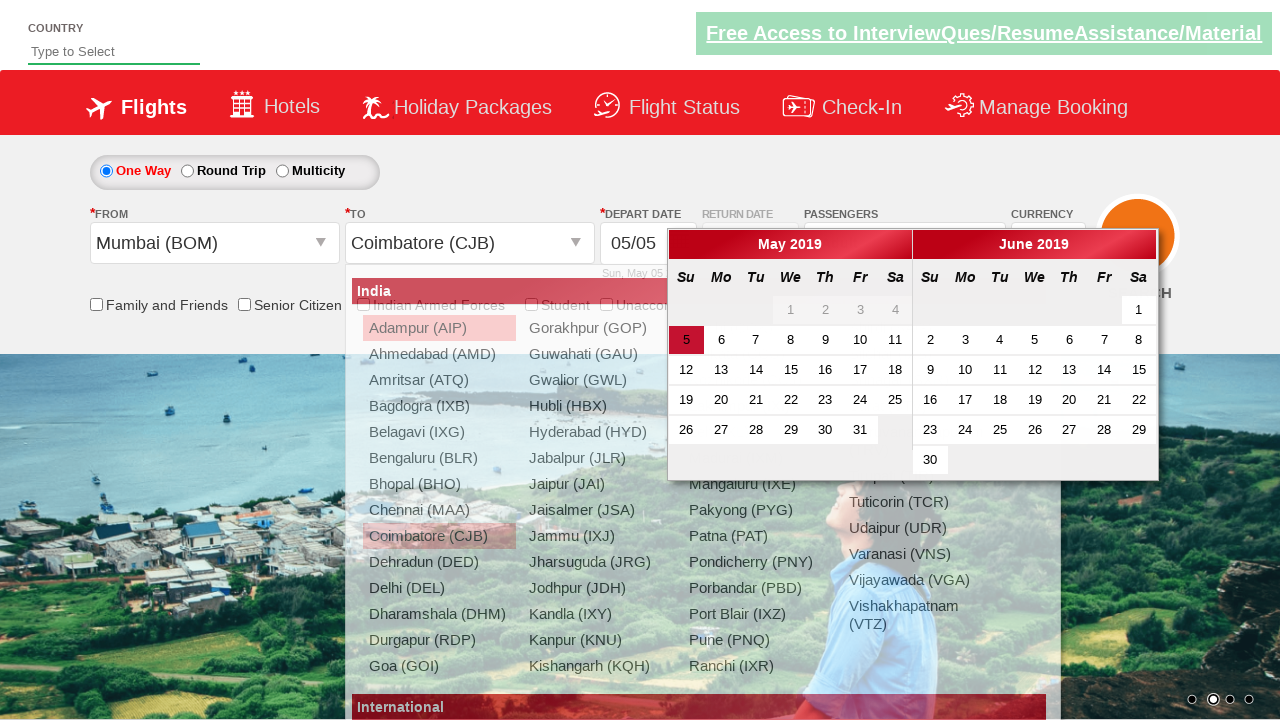

Selected date from calendar at (686, 340) on .ui-state-default.ui-state-active
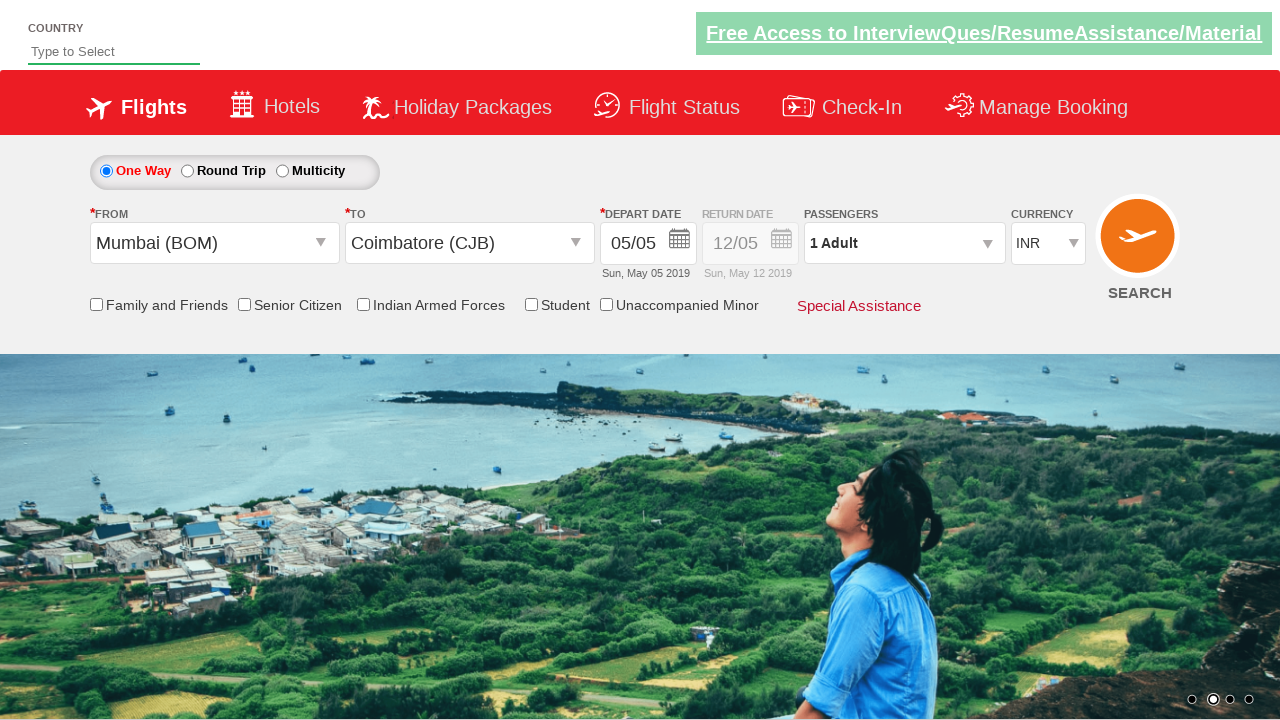

Checked Armed Forces checkbox at (363, 304) on input[id*='IndArm']
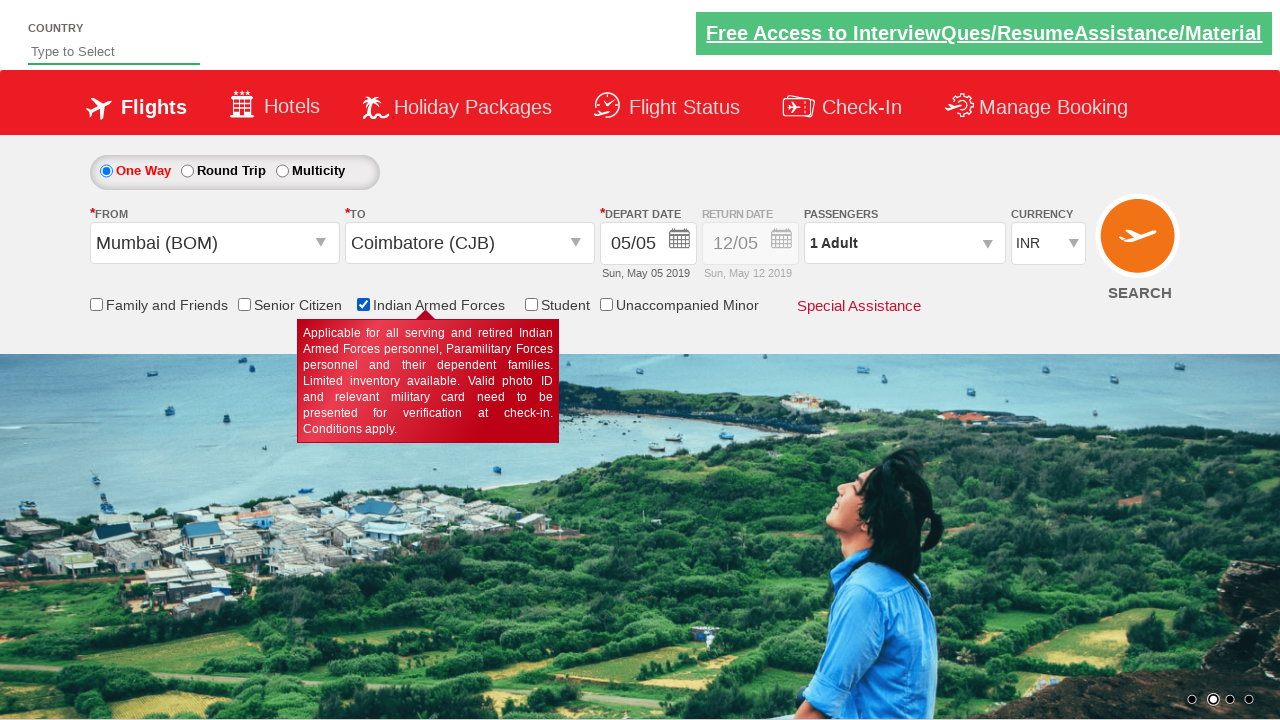

Opened passenger information dropdown at (904, 243) on xpath=//div[@id='divpaxinfo']
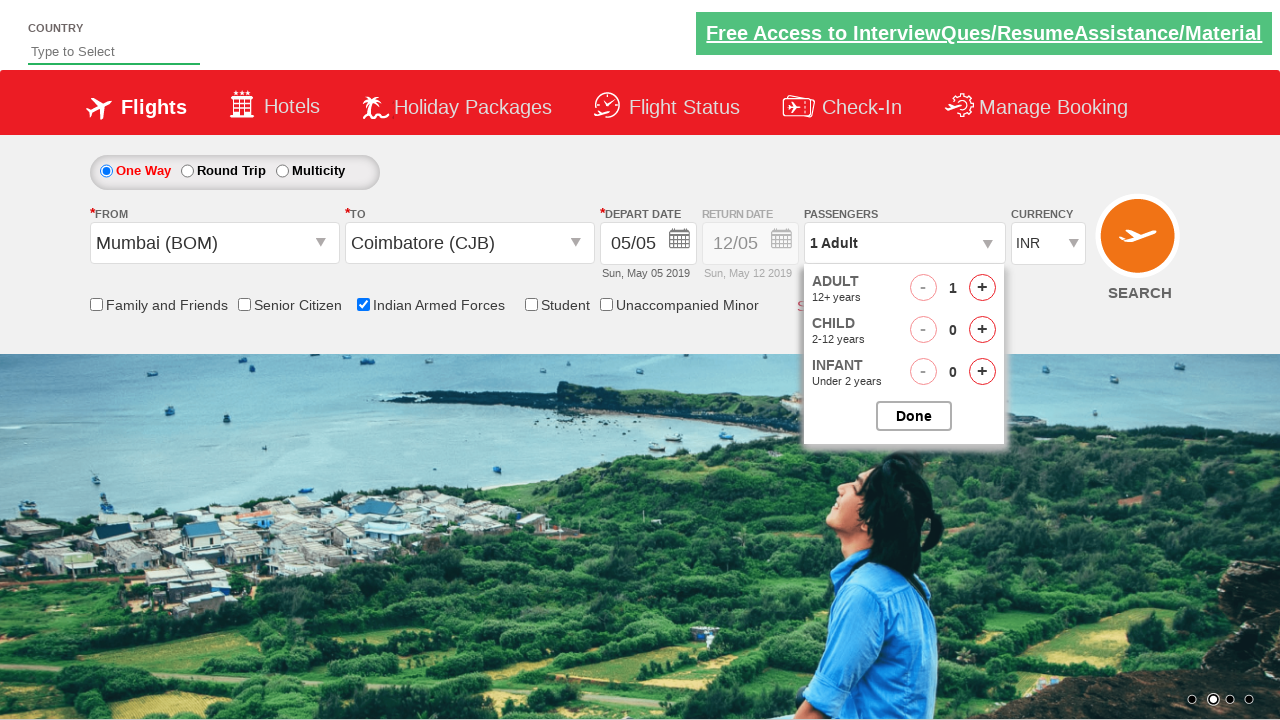

Incremented adult passenger count (iteration 1 of 4) at (982, 288) on span[id='hrefIncAdt']
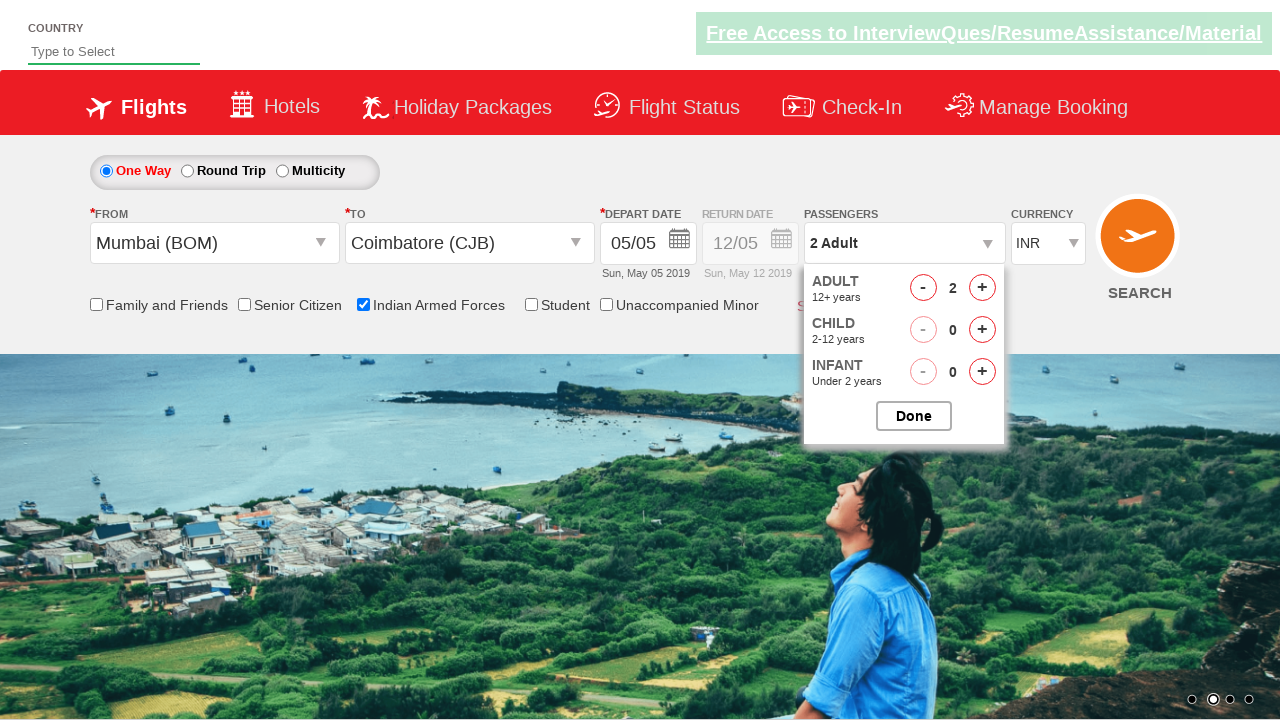

Incremented adult passenger count (iteration 2 of 4) at (982, 288) on span[id='hrefIncAdt']
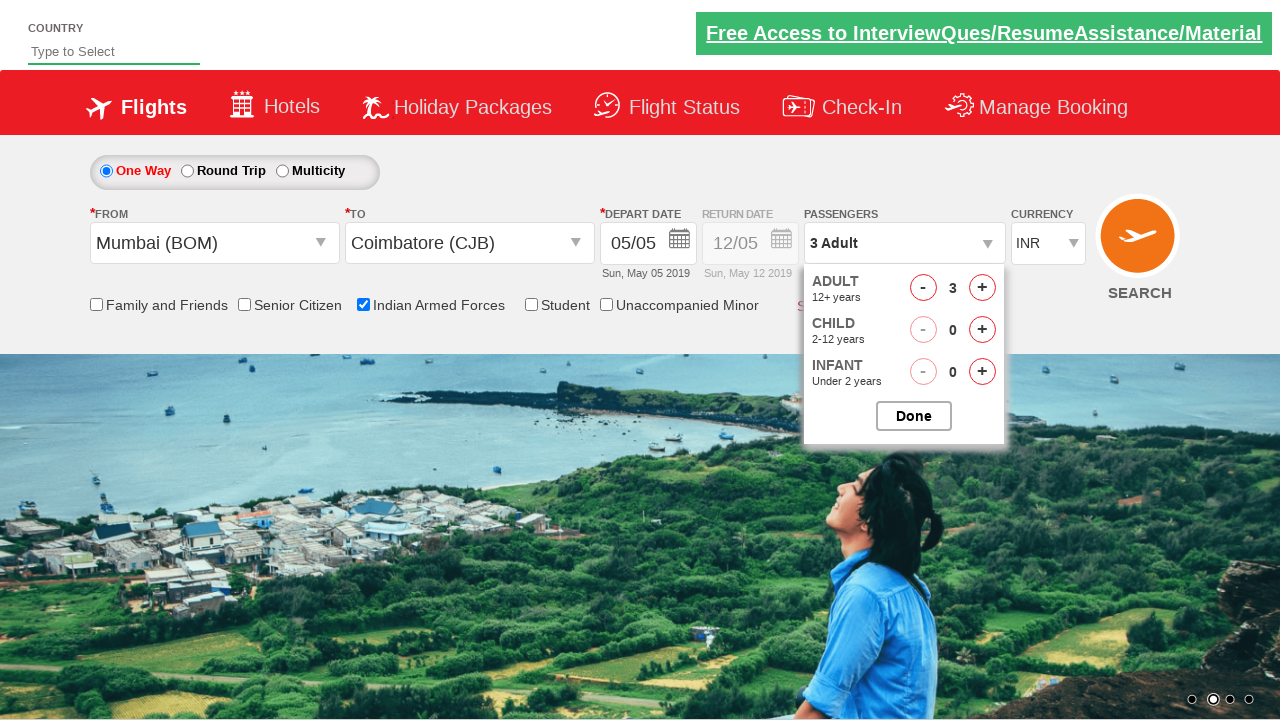

Incremented adult passenger count (iteration 3 of 4) at (982, 288) on span[id='hrefIncAdt']
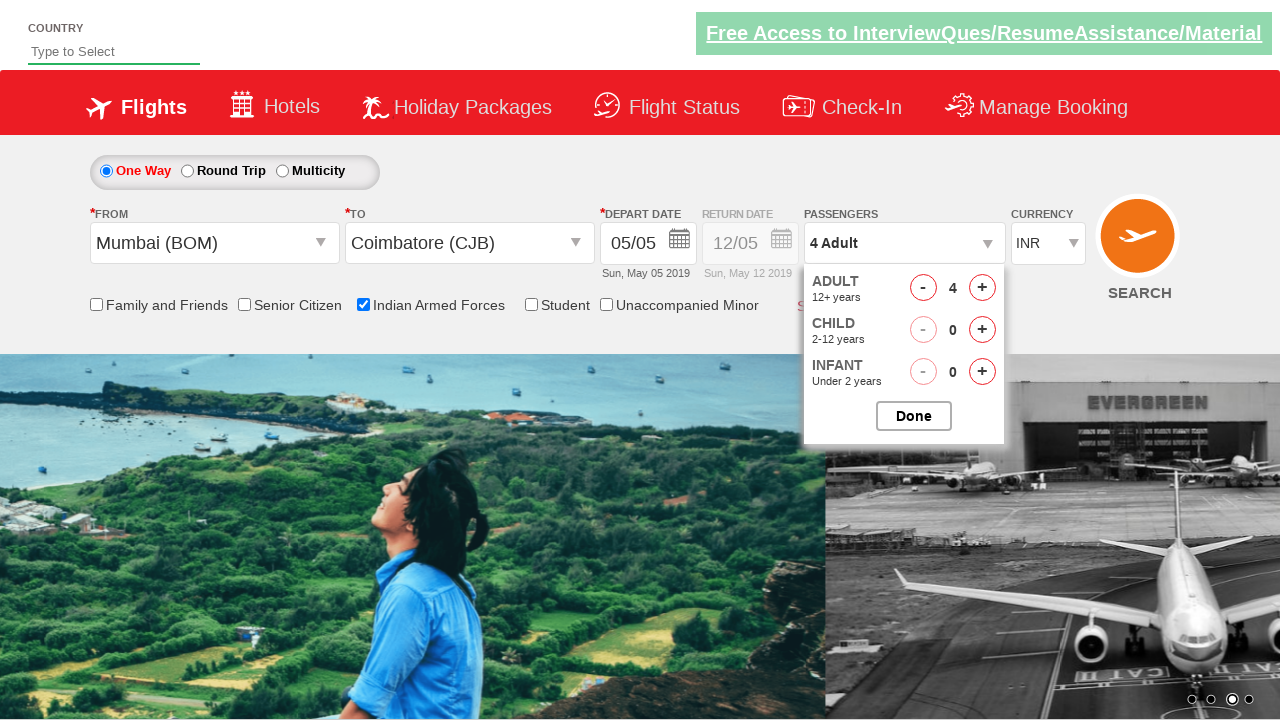

Incremented adult passenger count (iteration 4 of 4) at (982, 288) on span[id='hrefIncAdt']
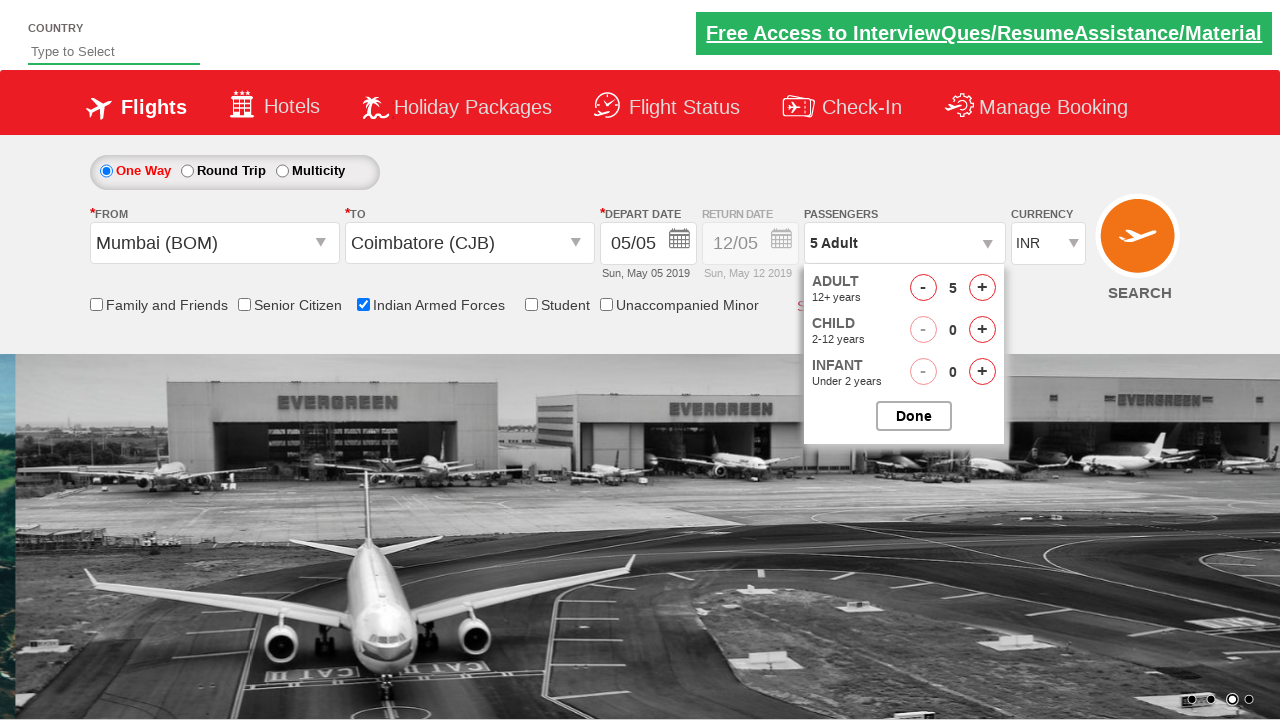

Closed passenger options dropdown at (914, 416) on #btnclosepaxoption
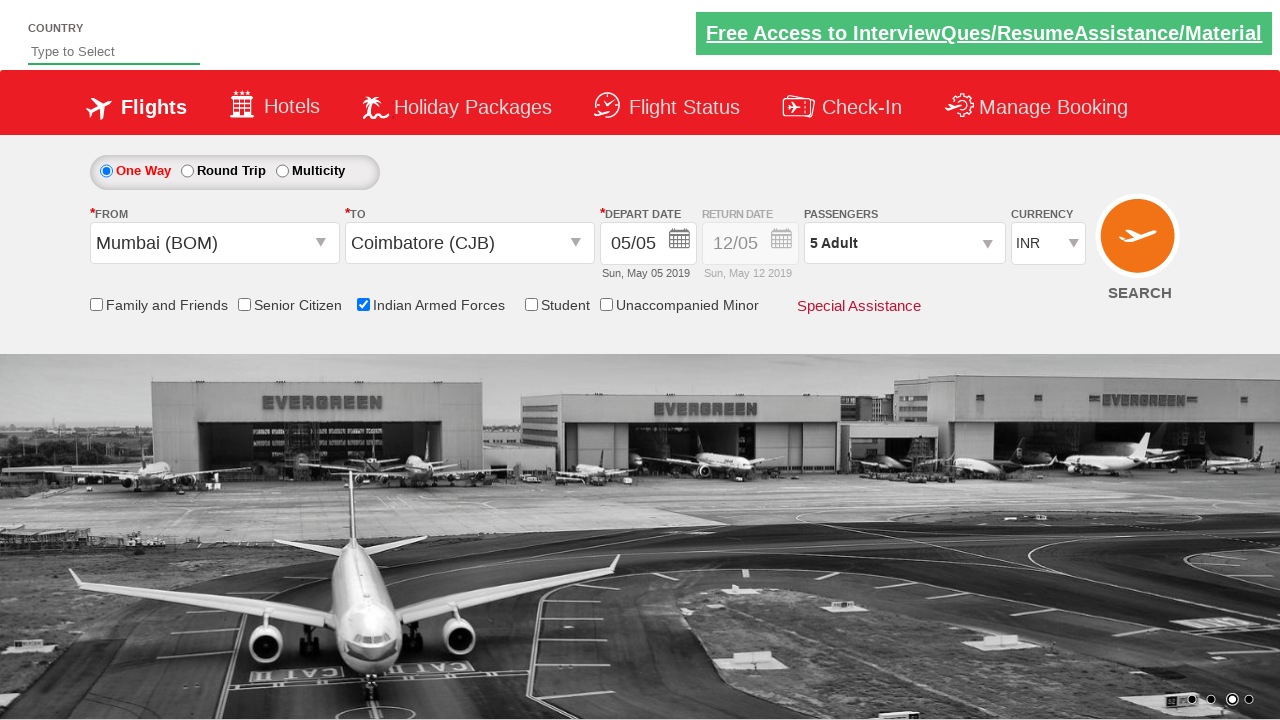

Selected INR as currency on select[name='ctl00$mainContent$DropDownListCurrency']
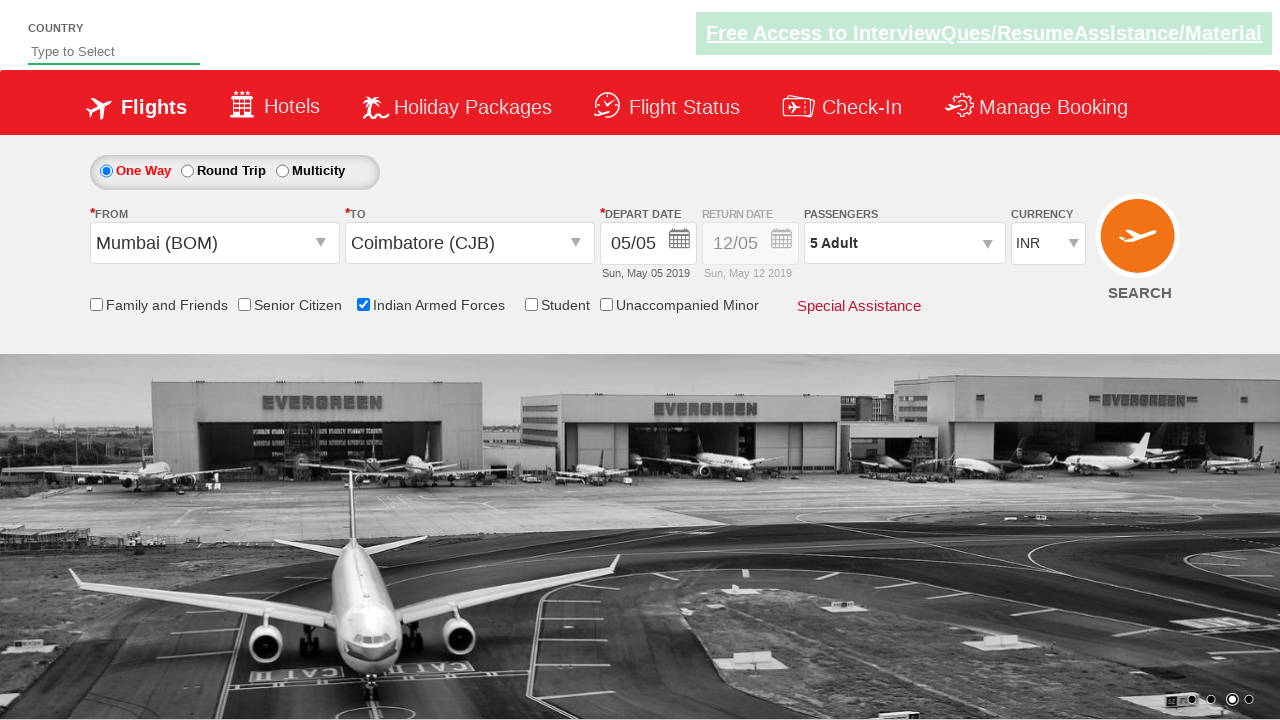

Clicked submit button to complete flight booking form at (1140, 245) on xpath=//input[@type='submit']
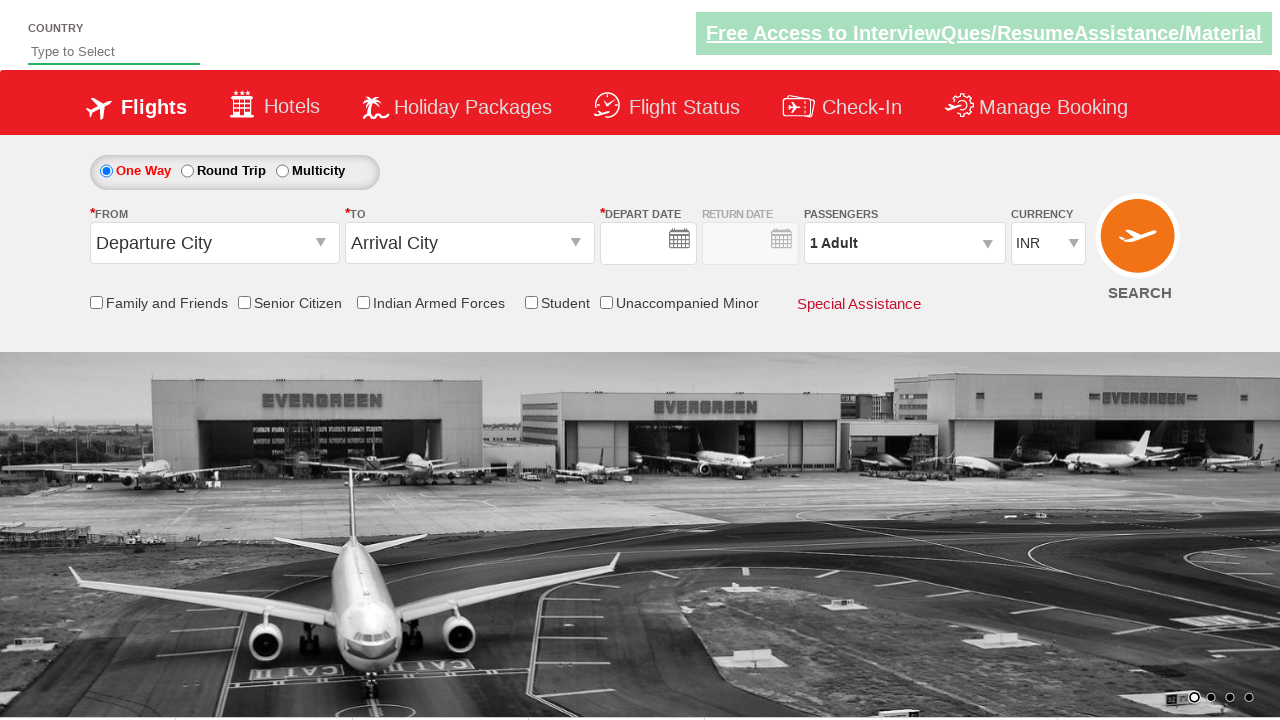

Waited for page to process (2000ms)
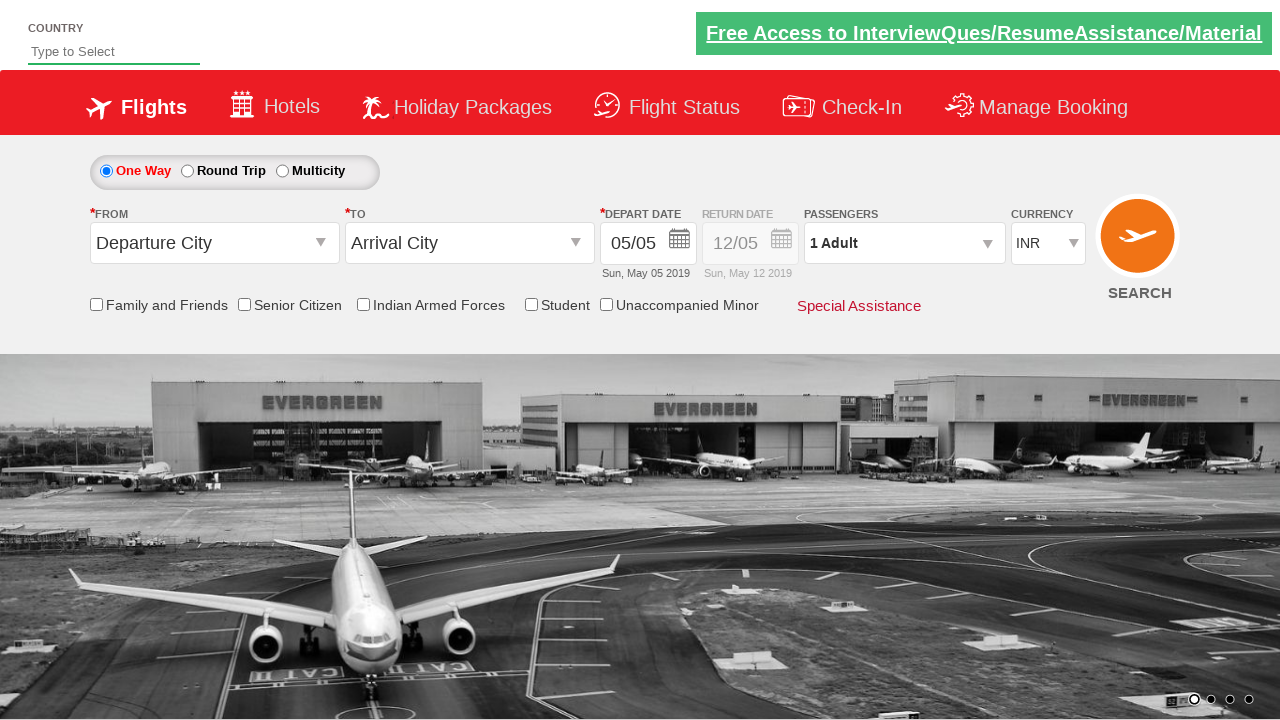

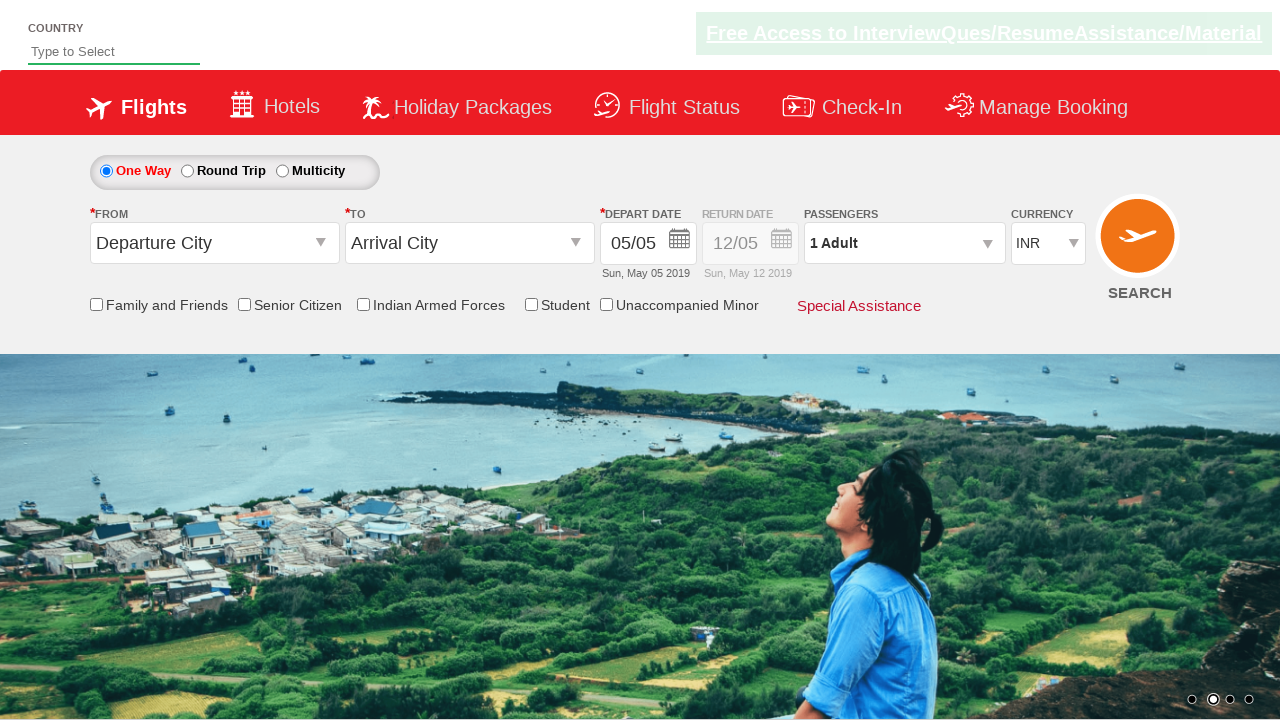